Navigates to vtiger.com and performs a mouse hover action on the Resources navigation tab to reveal dropdown menu options.

Starting URL: https://www.vtiger.com/

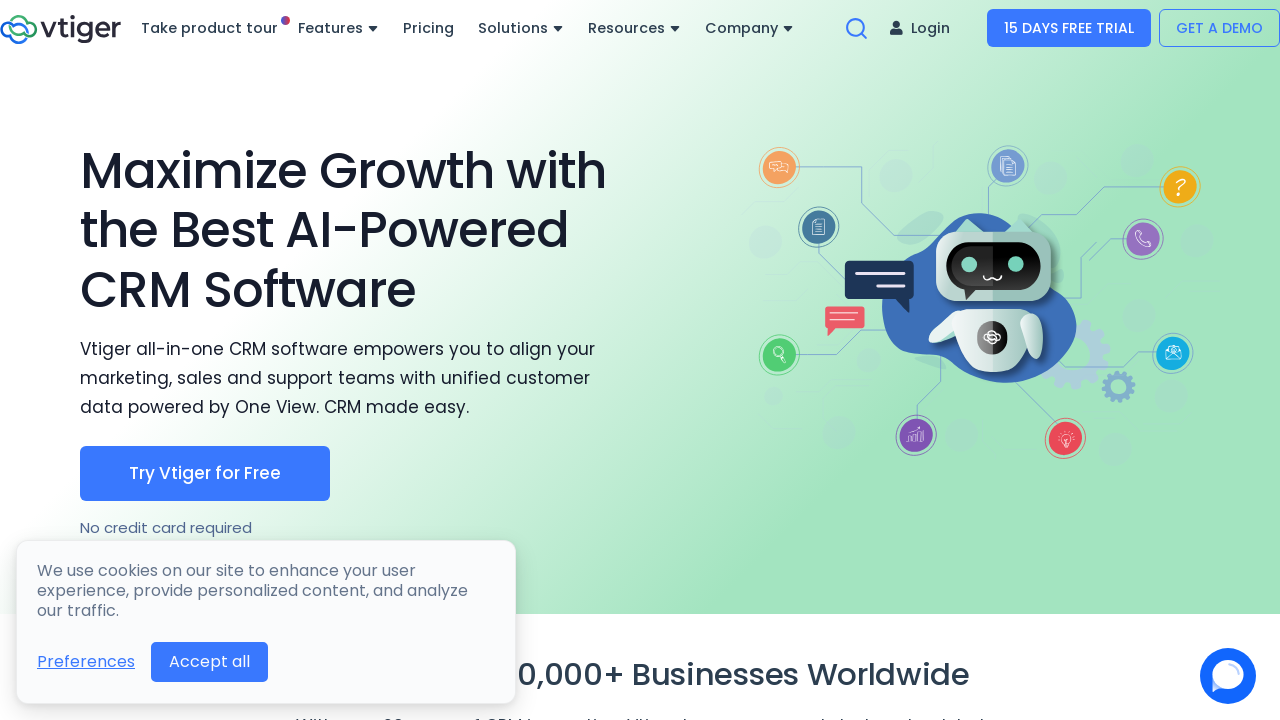

Navigated to https://www.vtiger.com/
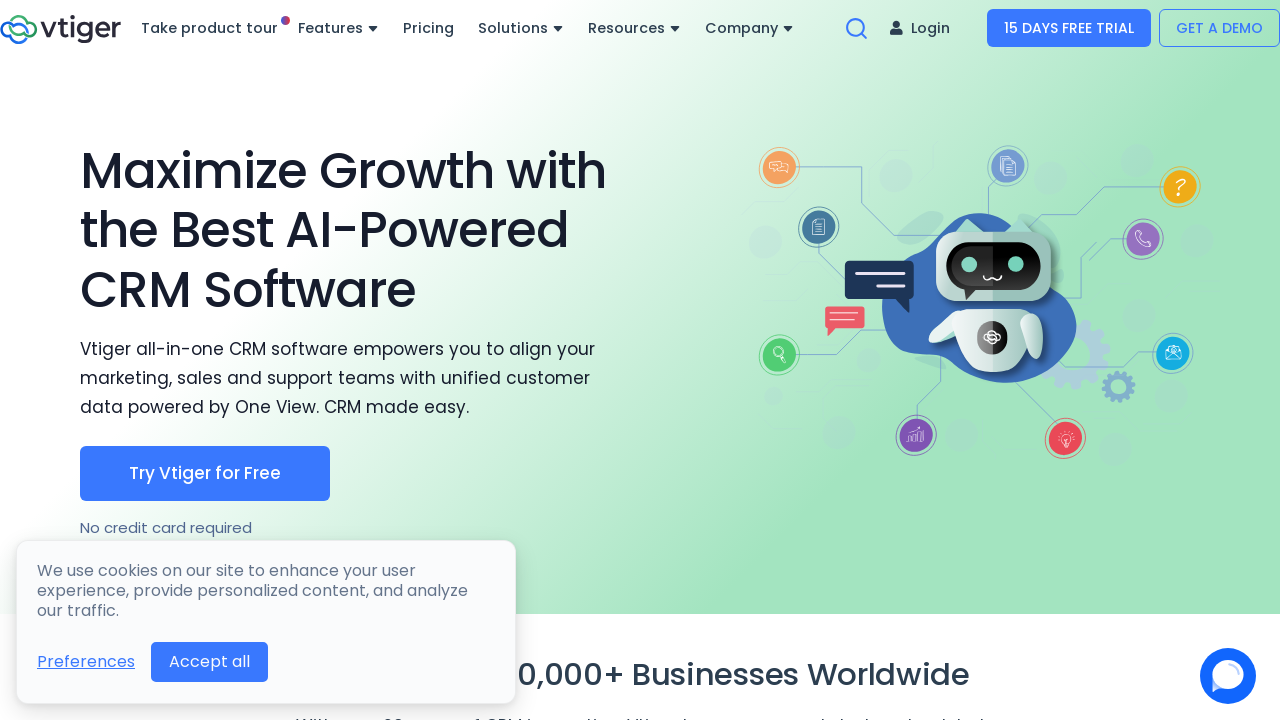

Hovered over Resources navigation tab to reveal dropdown menu at (634, 28) on a:has-text('Resource')
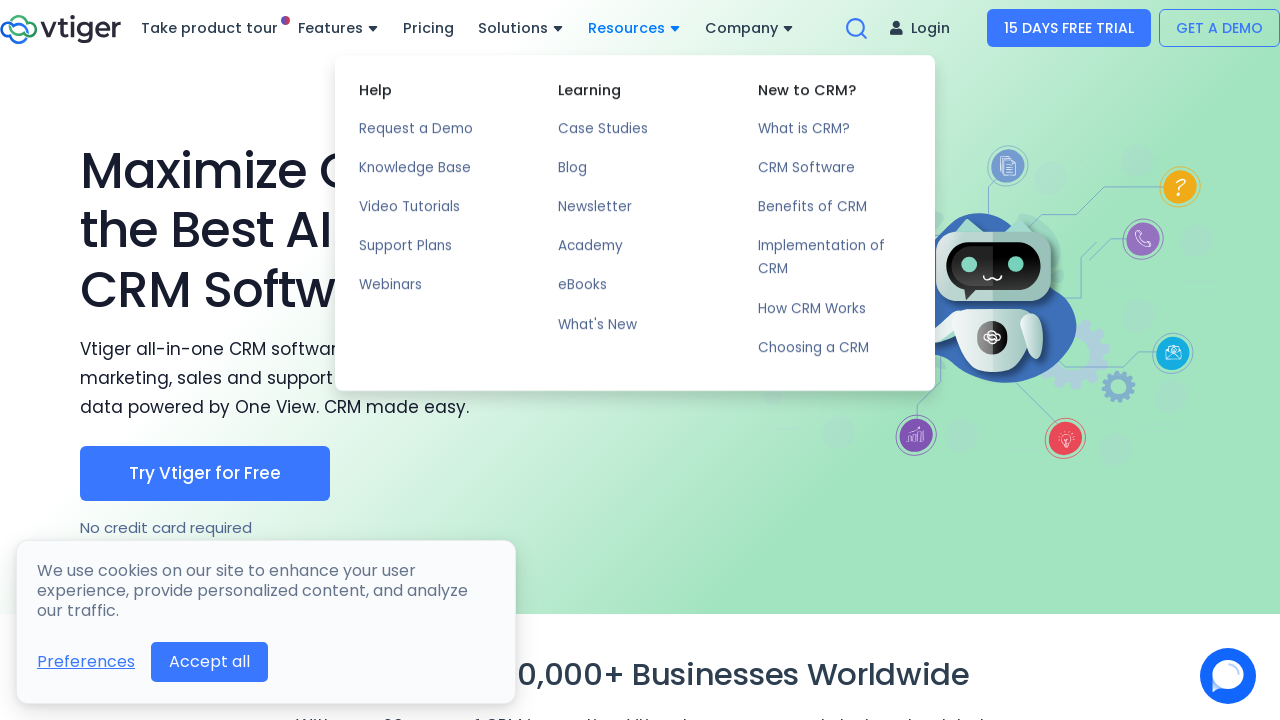

Waited for hover effect and dropdown menu to appear
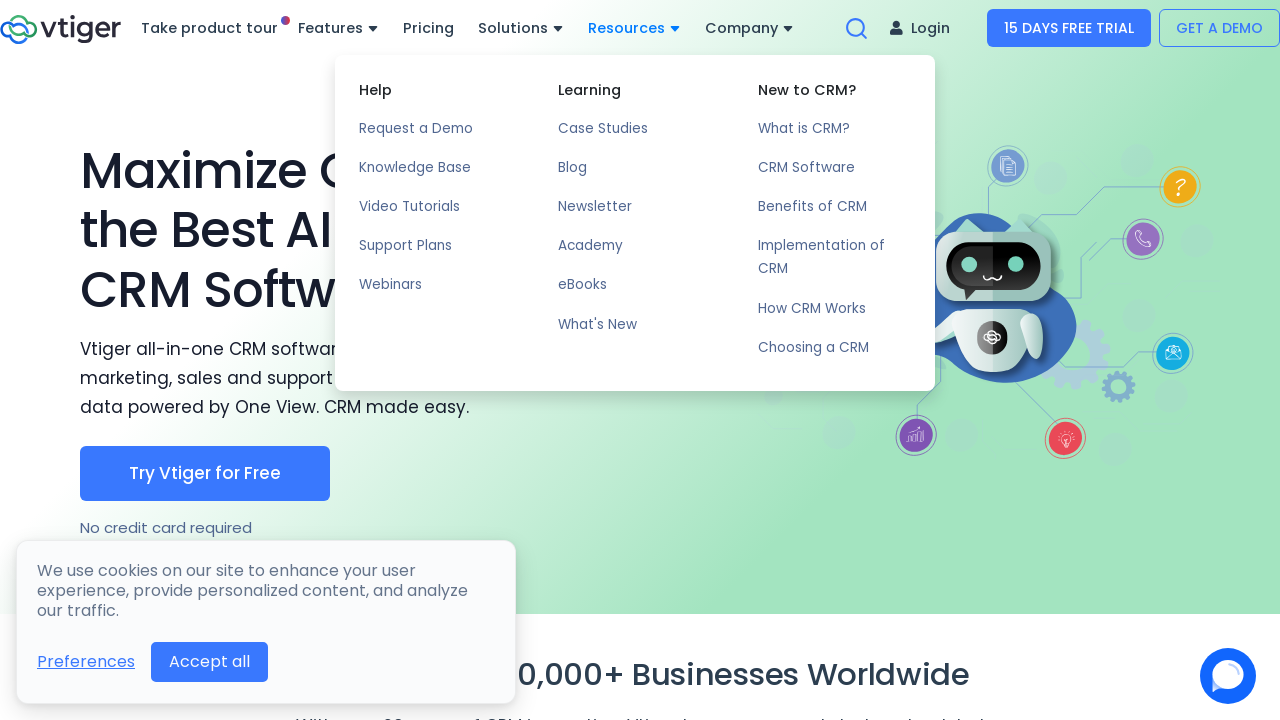

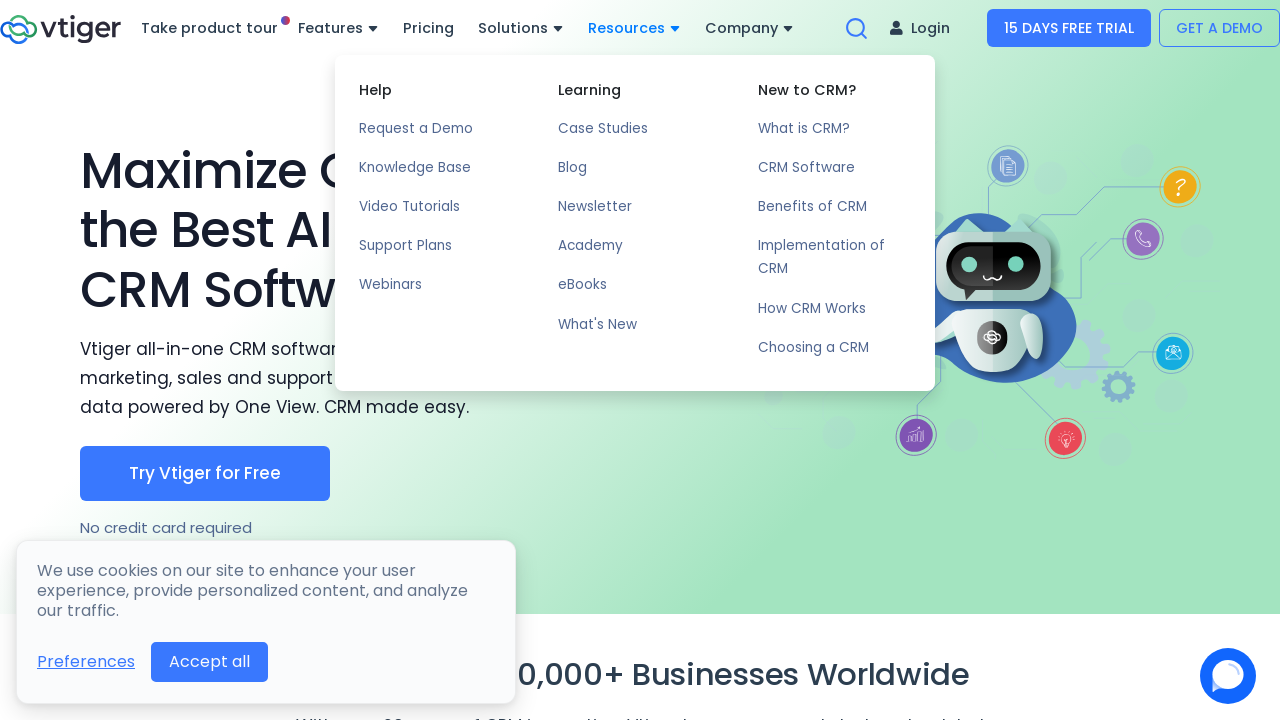